Navigates to a page with many elements and highlights a specific element by changing its border style using JavaScript execution, demonstrating visual debugging techniques.

Starting URL: http://the-internet.herokuapp.com/large

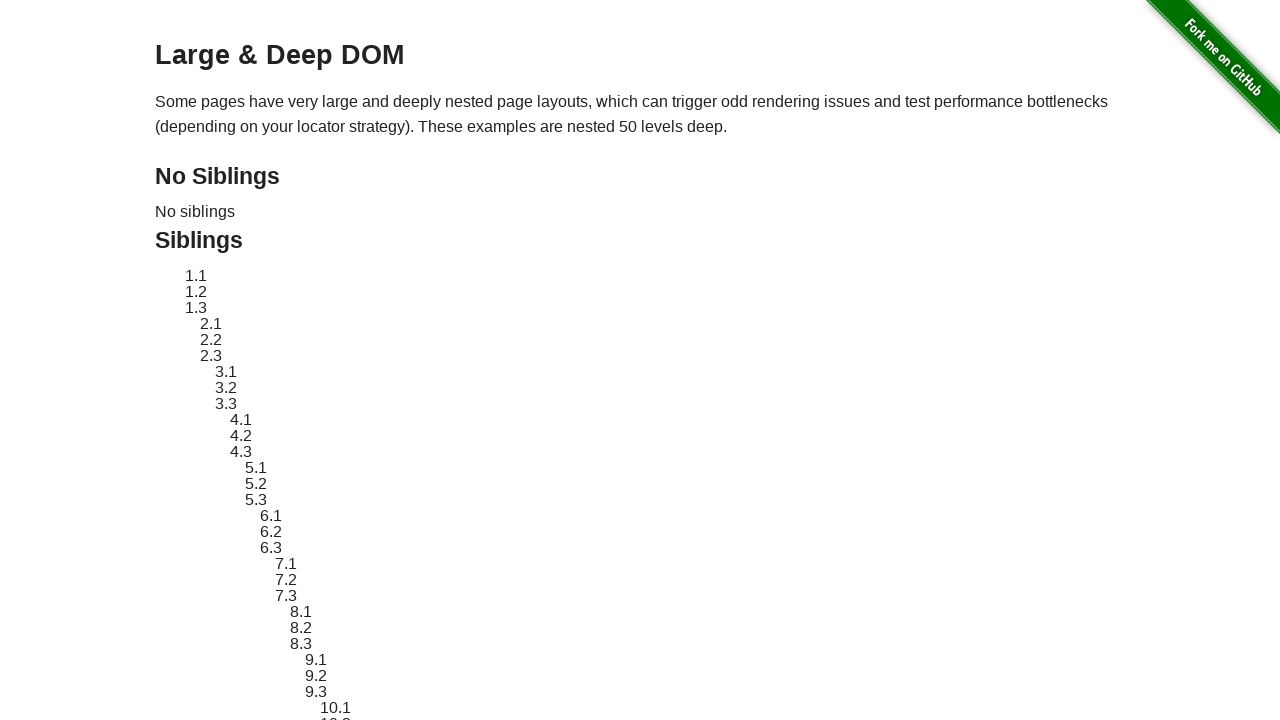

Located target element with ID 'sibling-2.3'
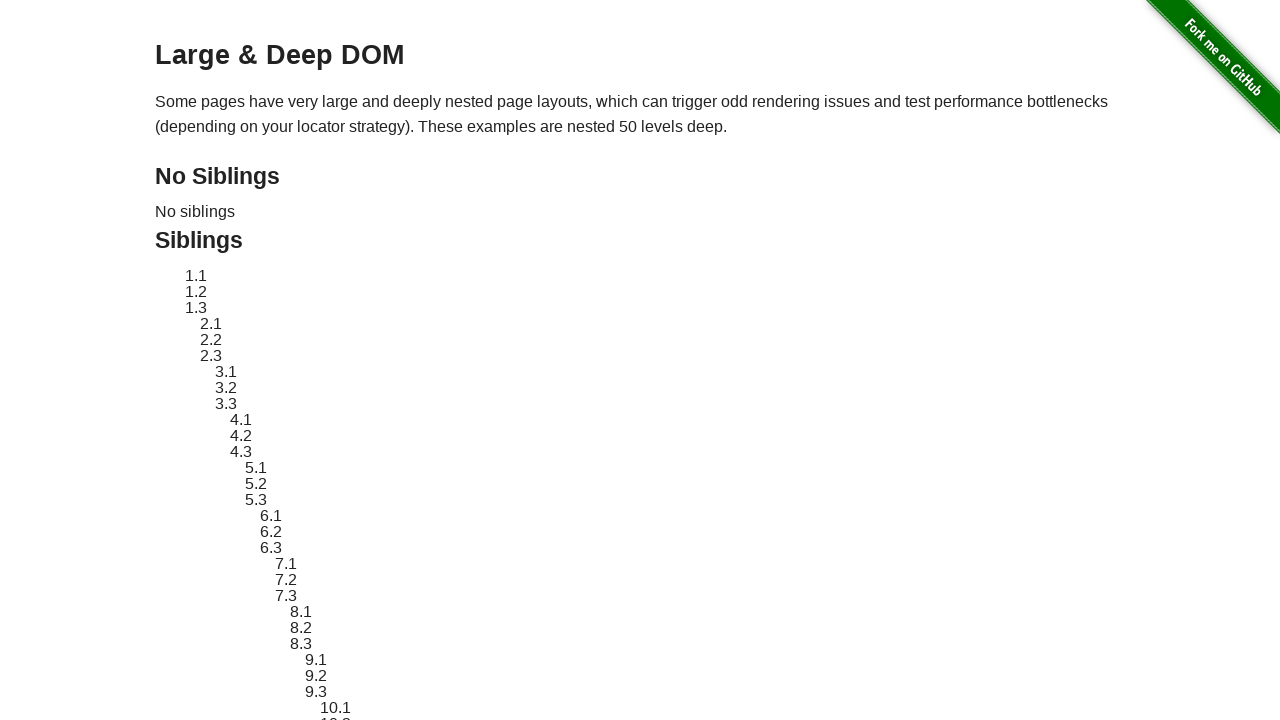

Target element became visible
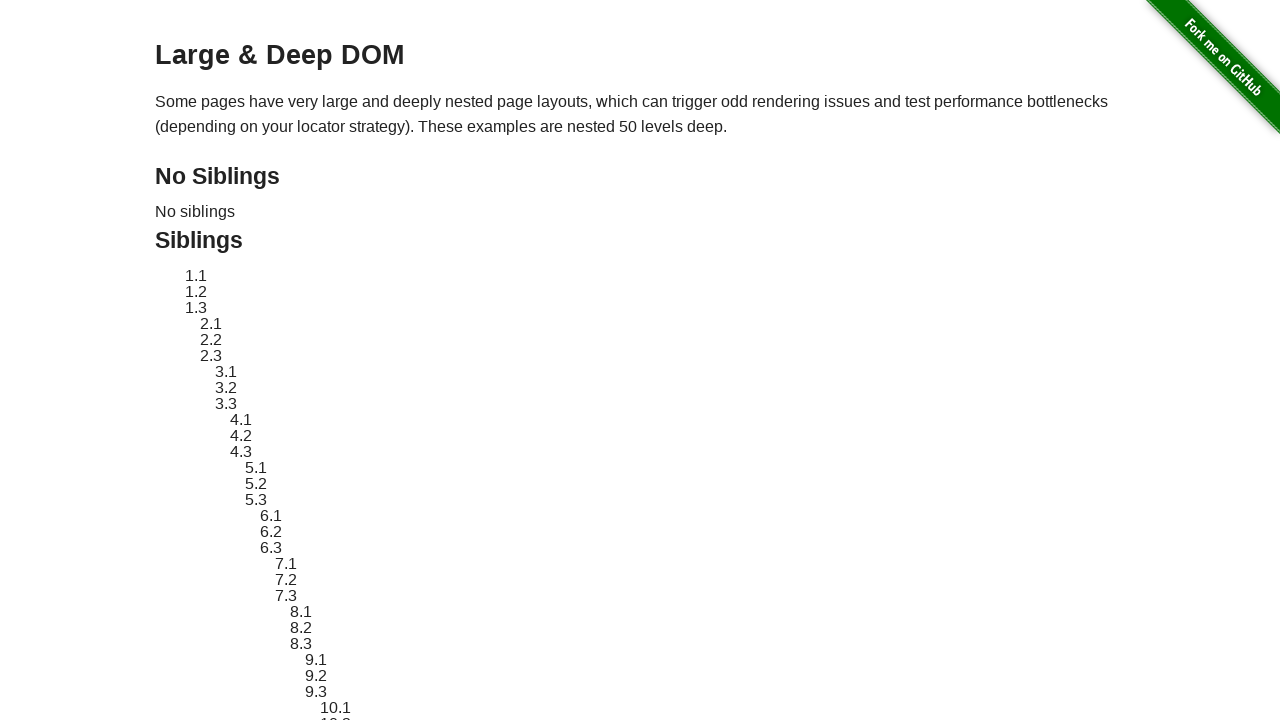

Applied red dashed border highlight to target element
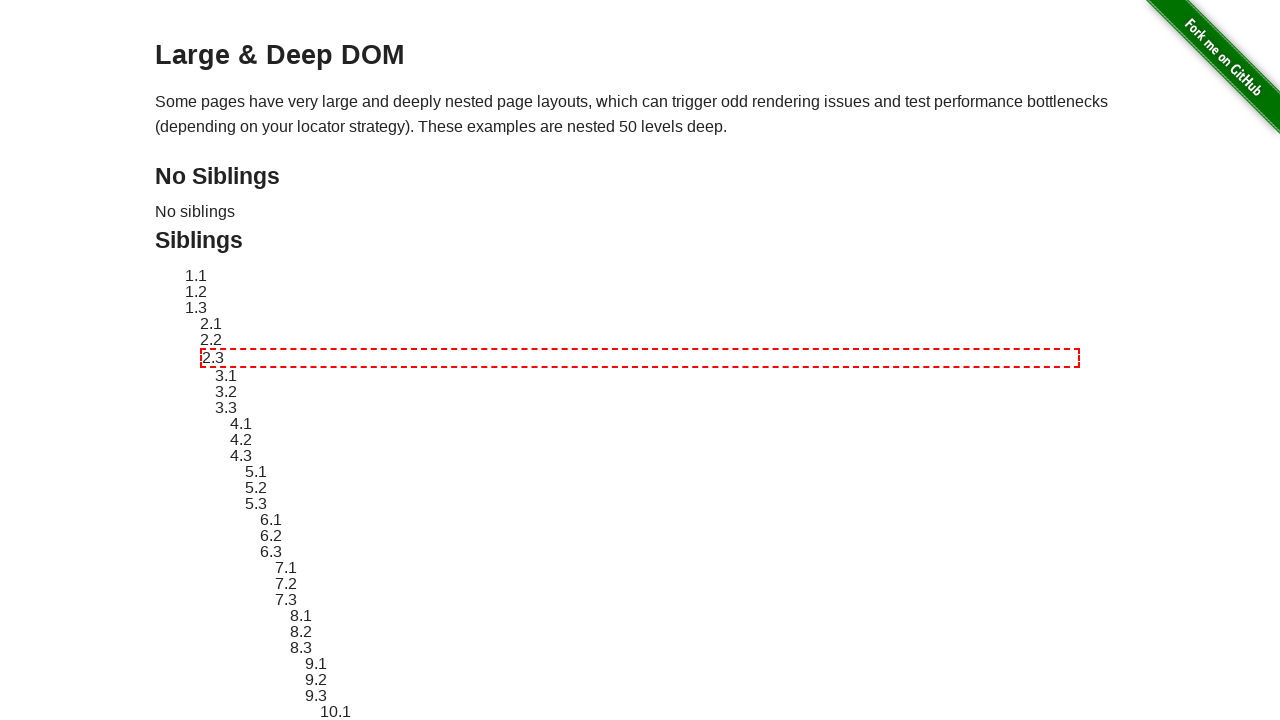

Waited 3 seconds to observe highlight effect
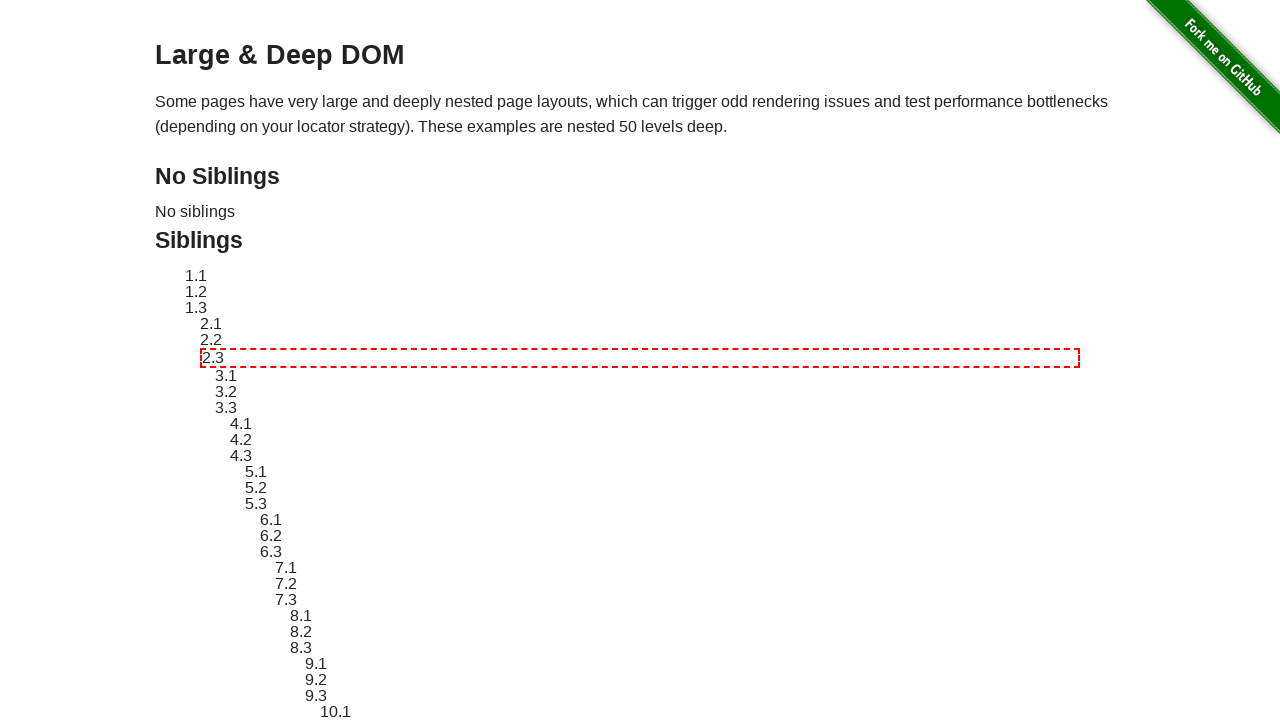

Reverted element style back to original
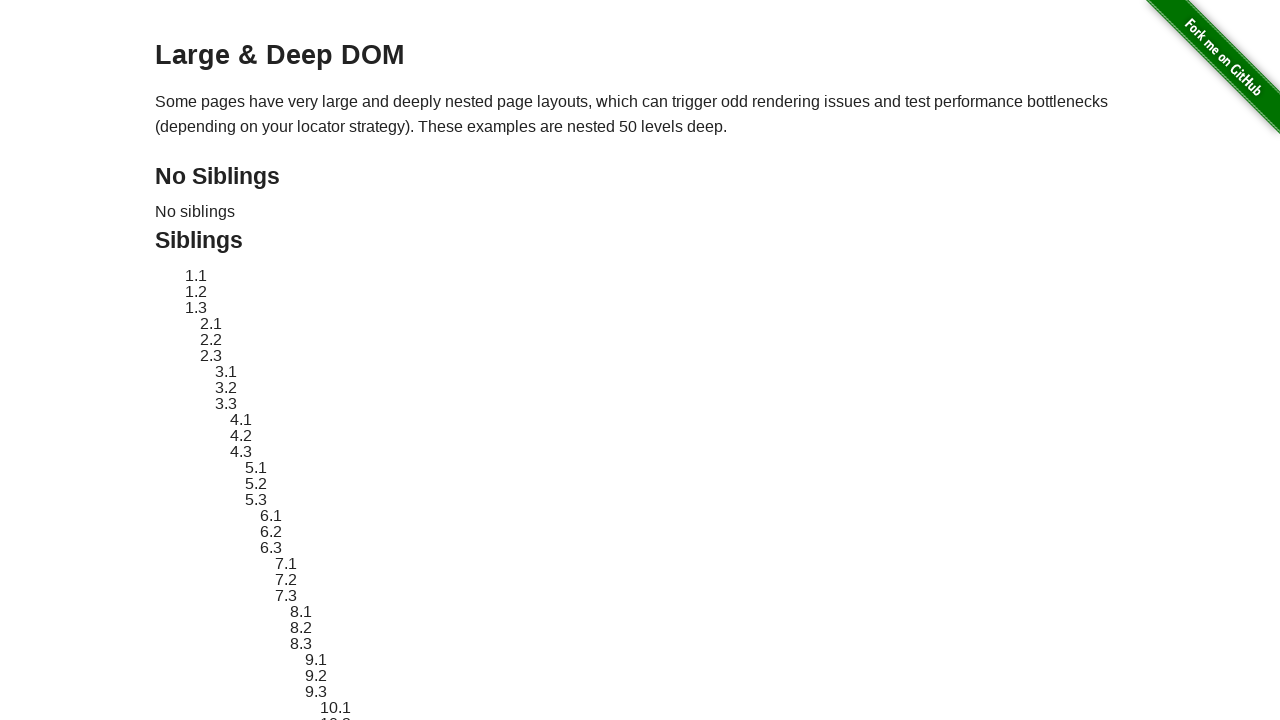

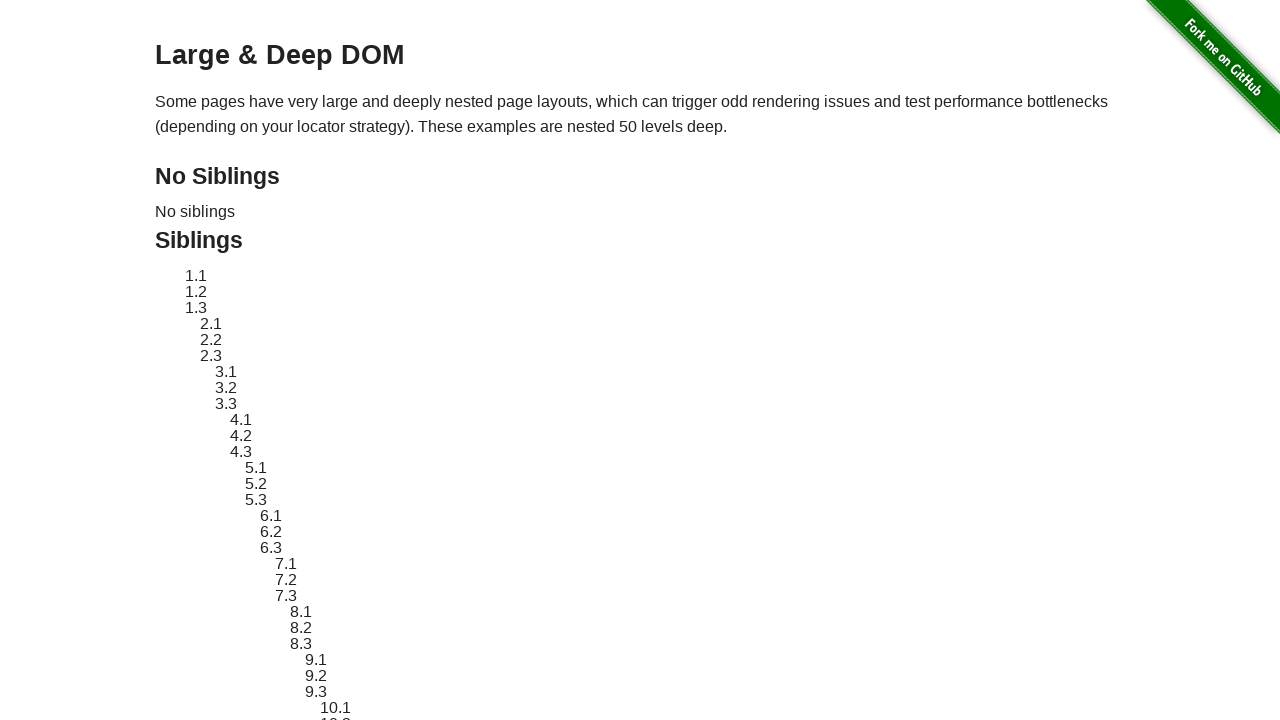